Tests jQuery UI slider and droppable functionality by navigating to the slider page, interacting with iframe content, then clicking on Droppable link and performing drag-and-drop operations within the droppable demo.

Starting URL: https://jqueryui.com/slider/

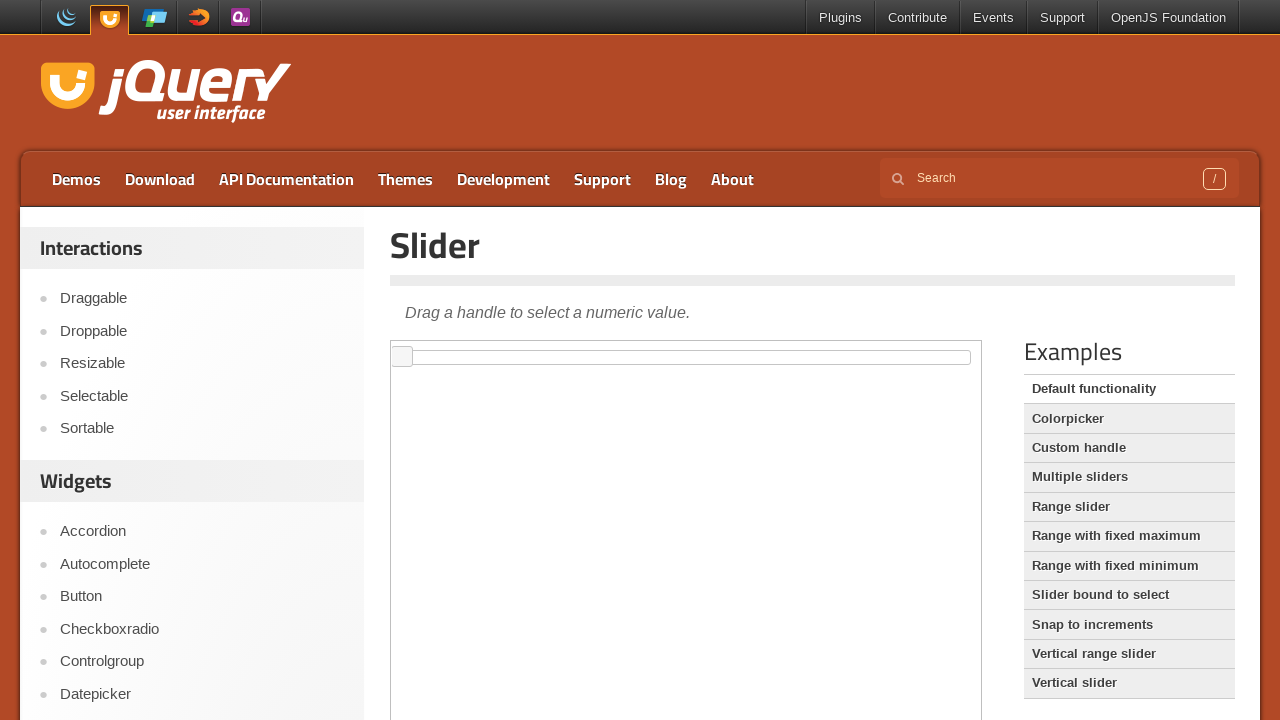

Located the demo iframe on the slider page
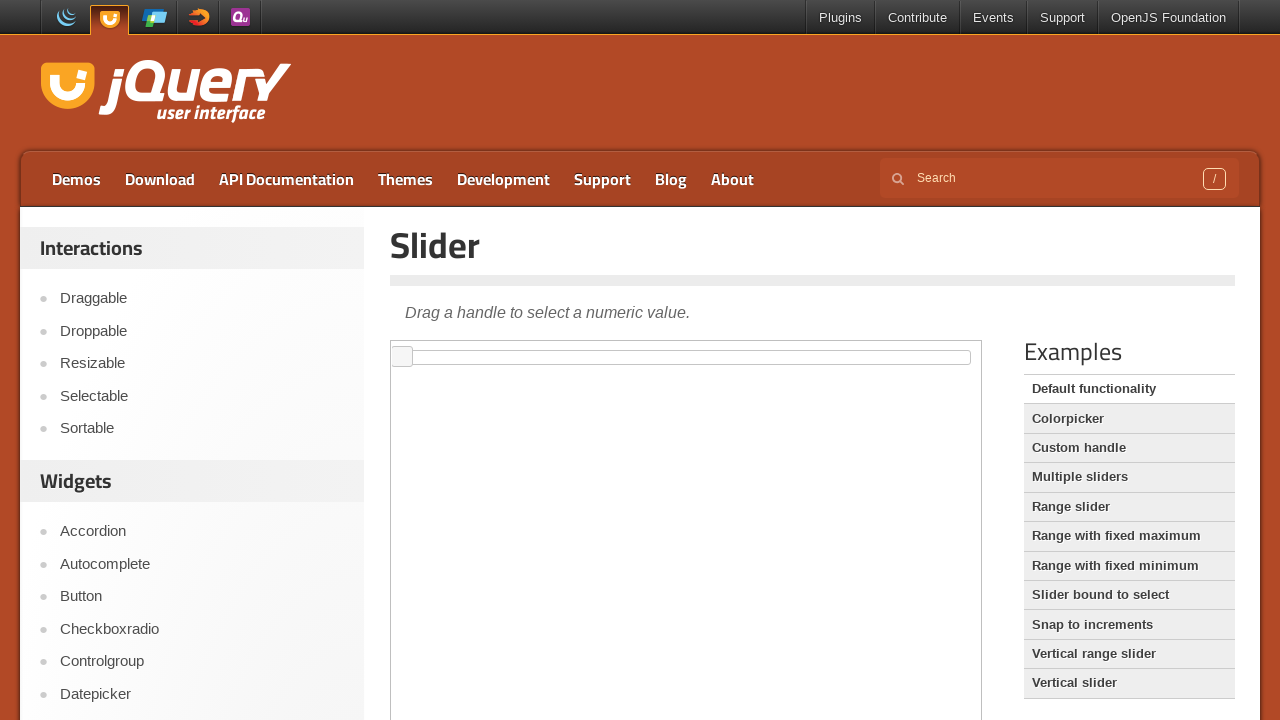

Slider element loaded inside iframe
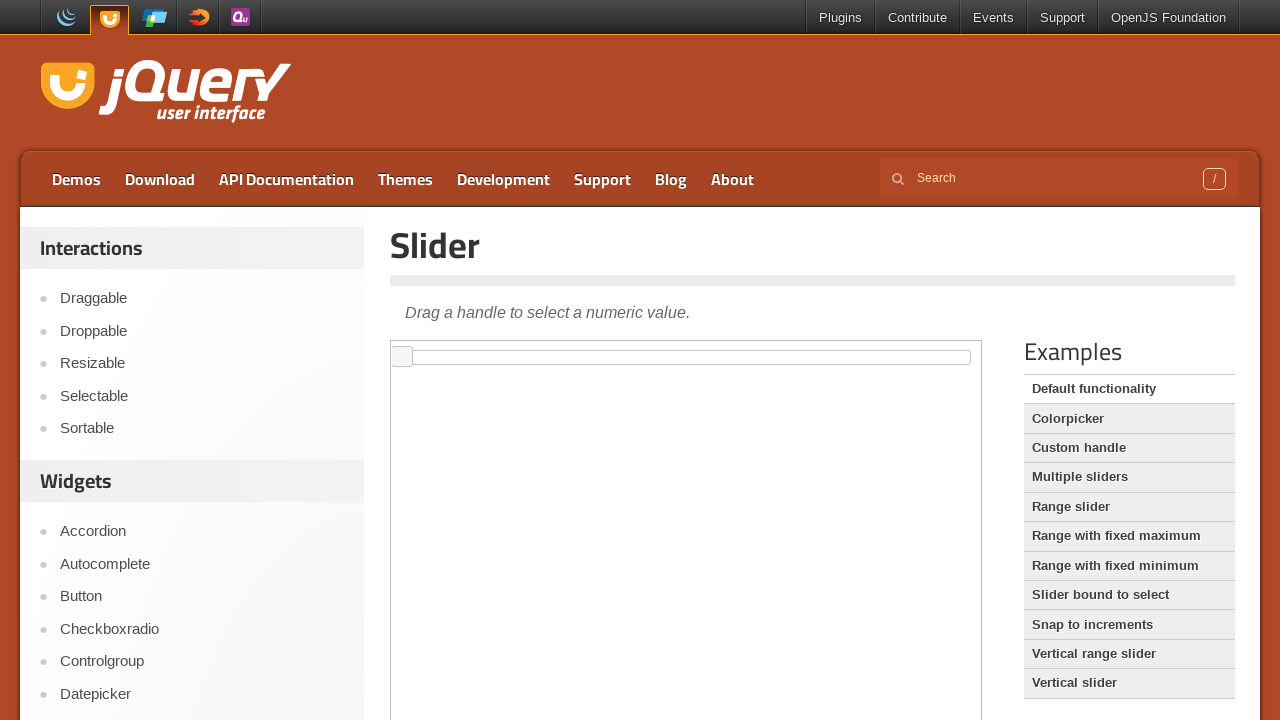

Clicked on Droppable link at (202, 331) on a:text('Droppable')
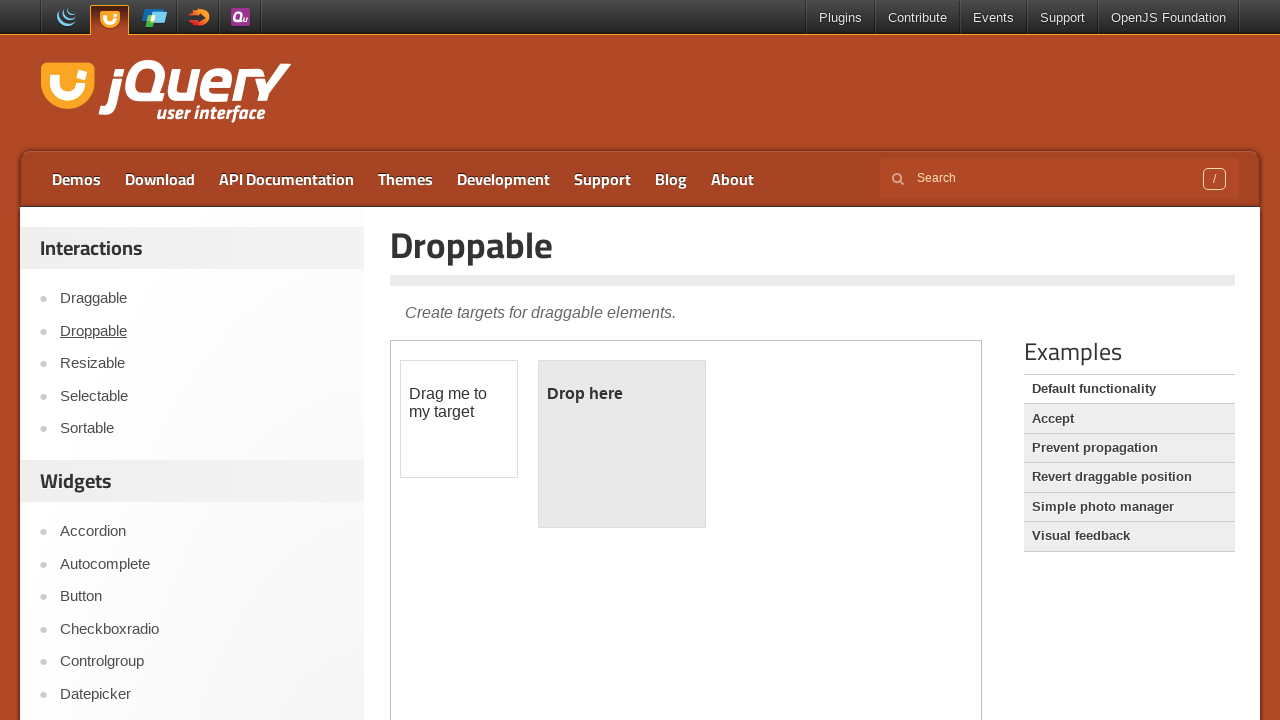

Droppable demo iframe loaded
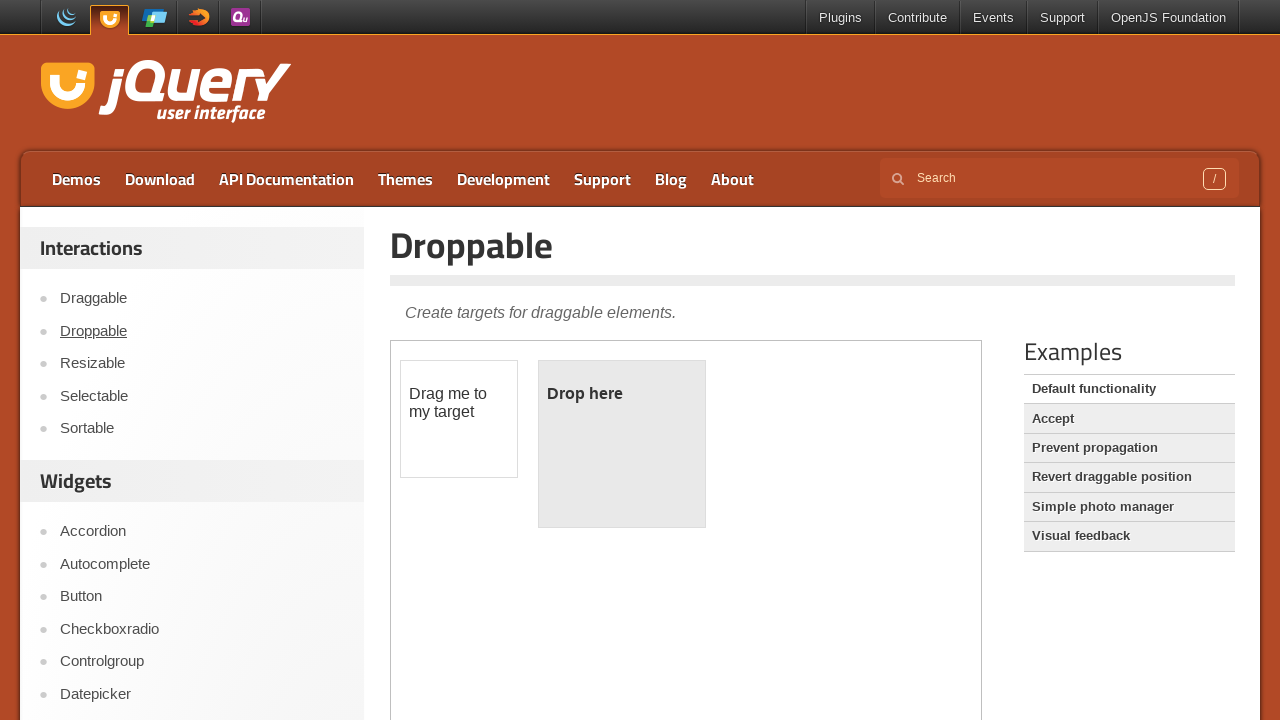

Located the droppable demo iframe
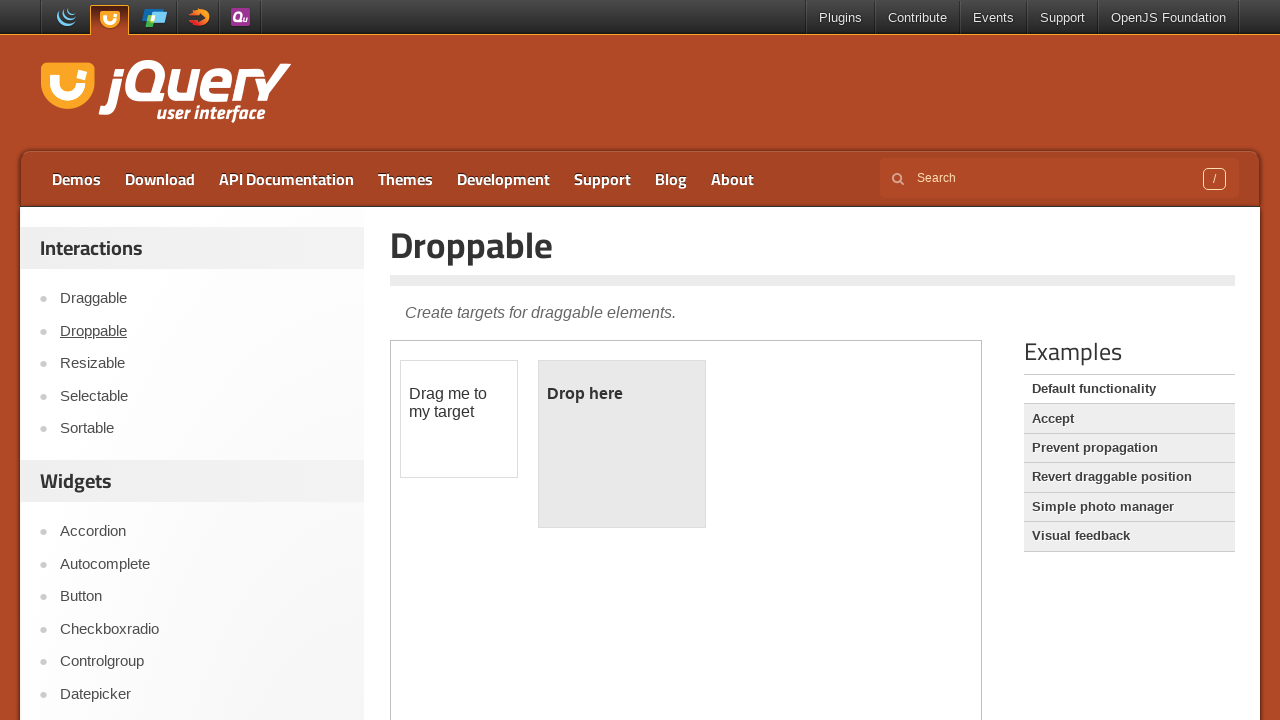

Draggable element loaded inside droppable demo iframe
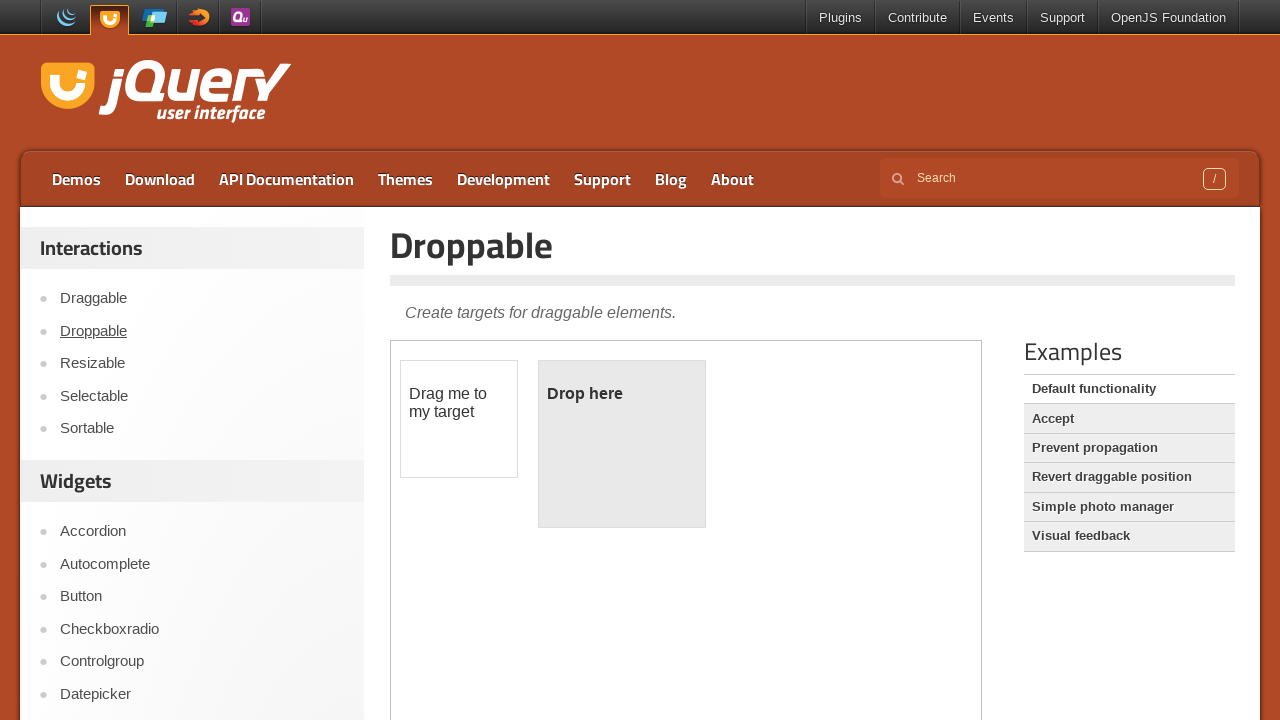

Droppable element loaded inside droppable demo iframe
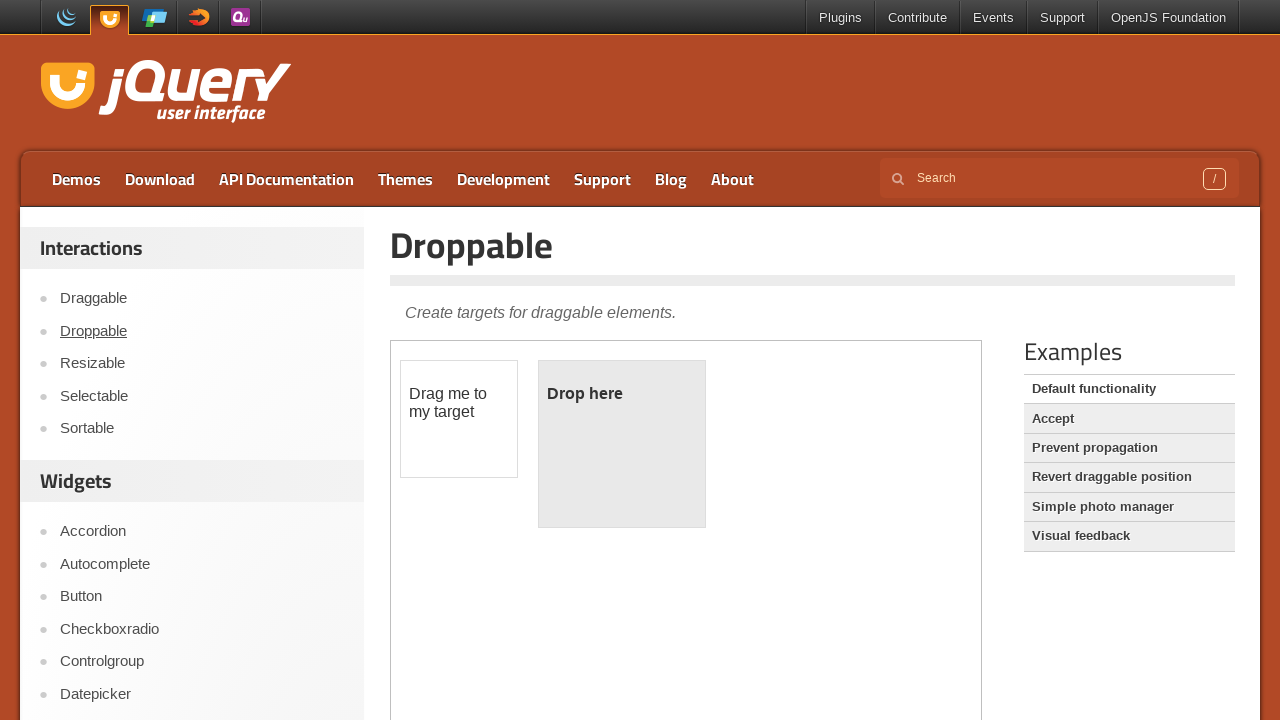

Retrieved the demo frame element
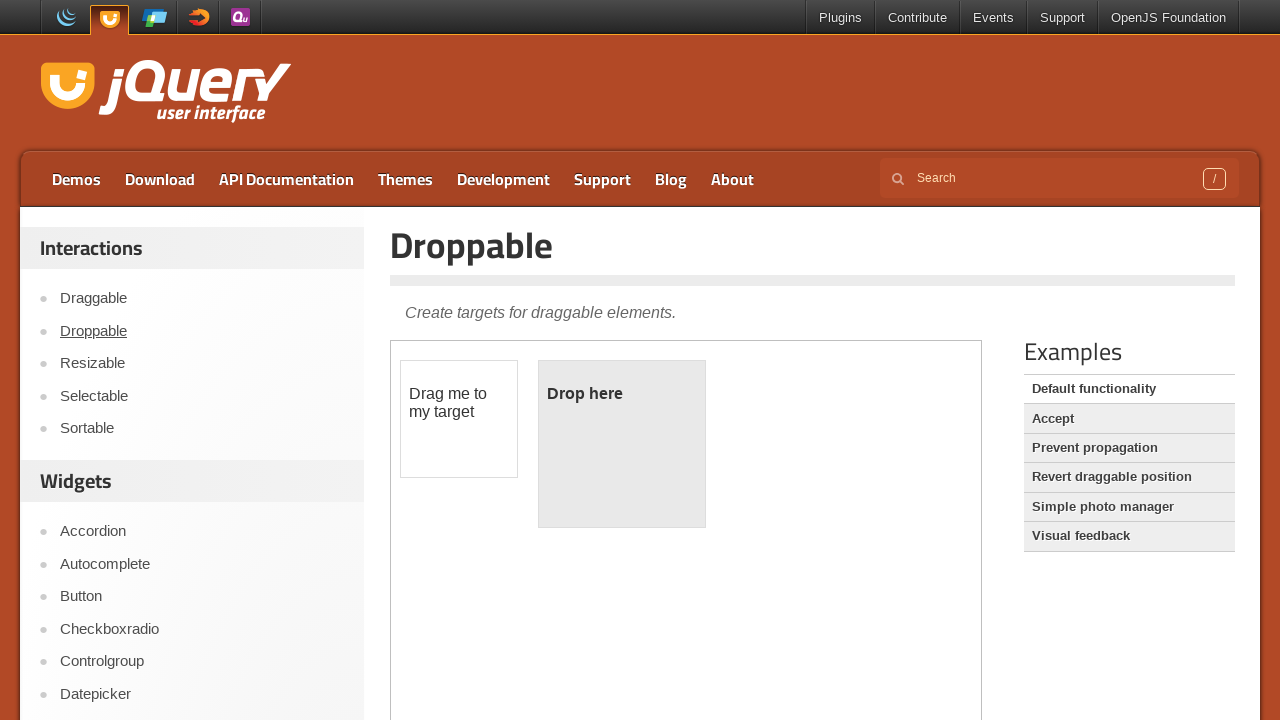

Located the draggable element within the frame
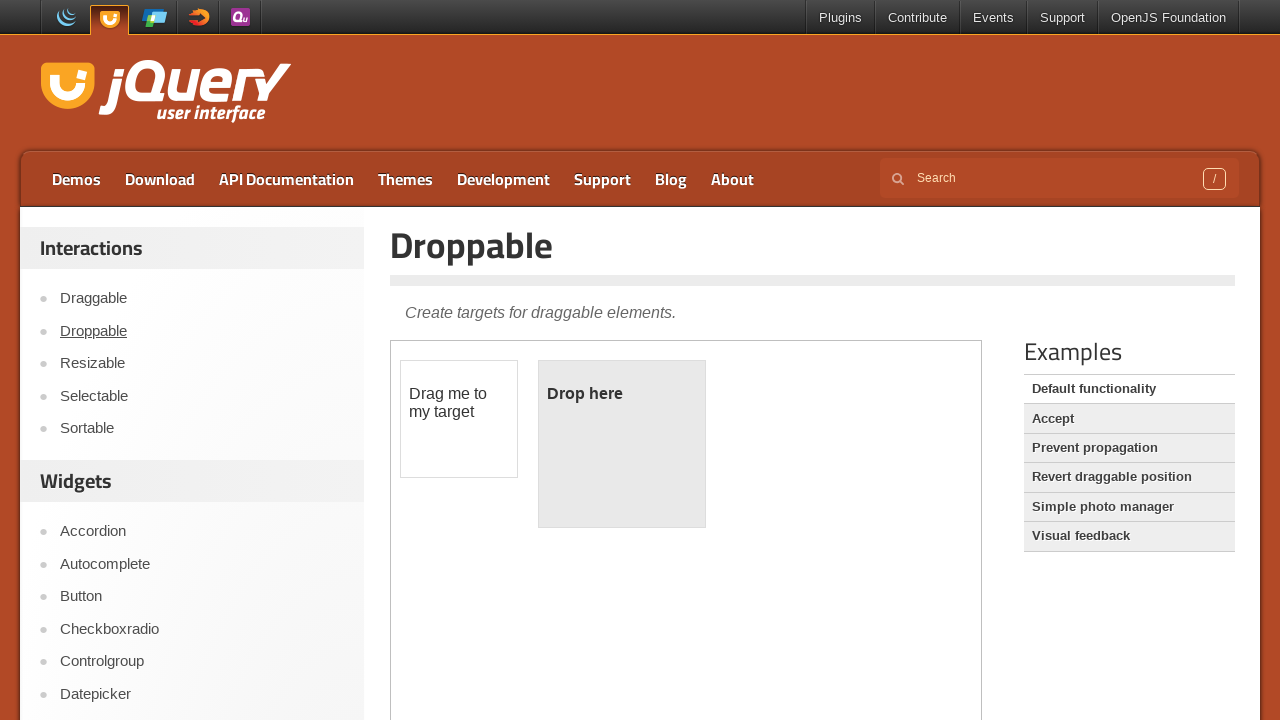

Located the droppable element within the frame
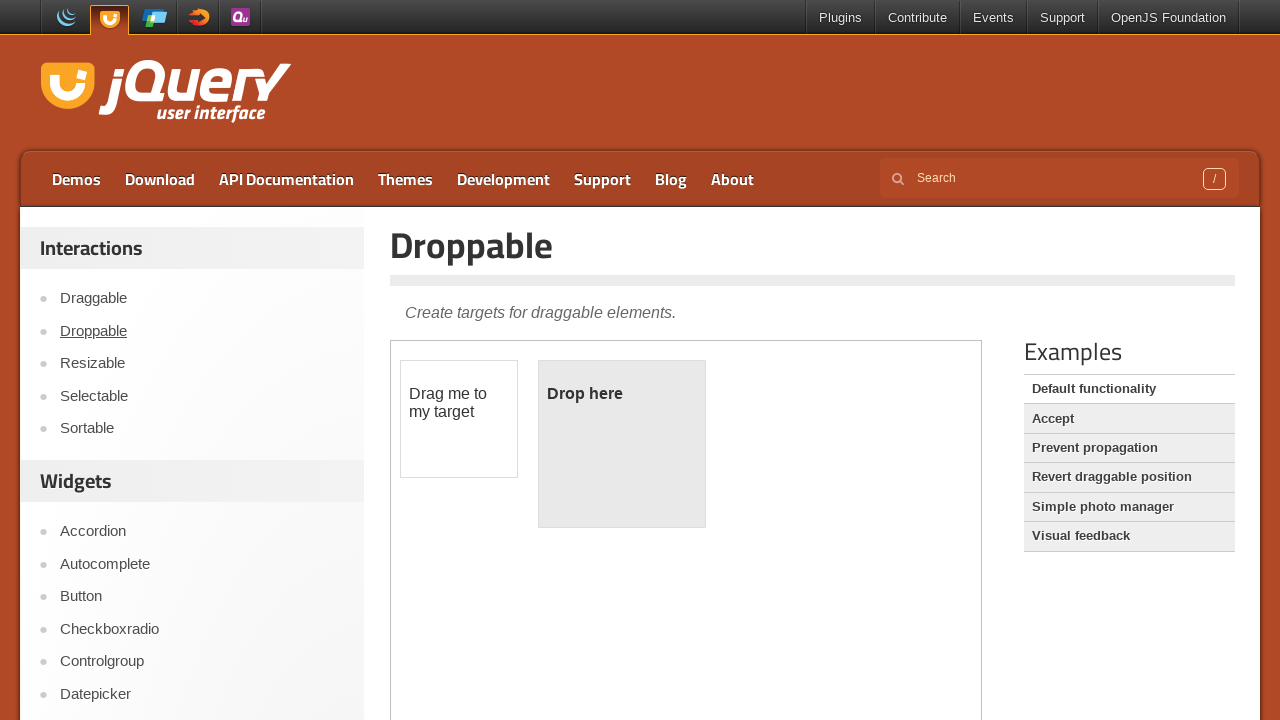

Performed drag-and-drop operation from draggable to droppable element at (622, 444)
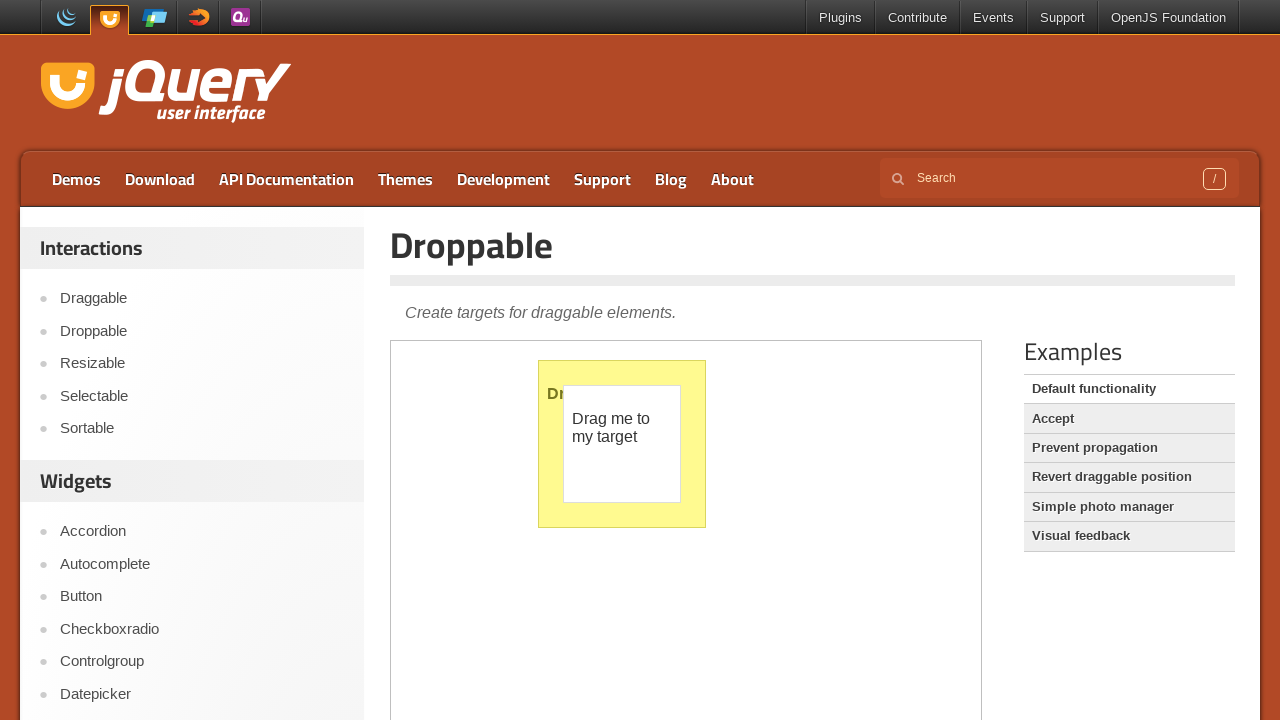

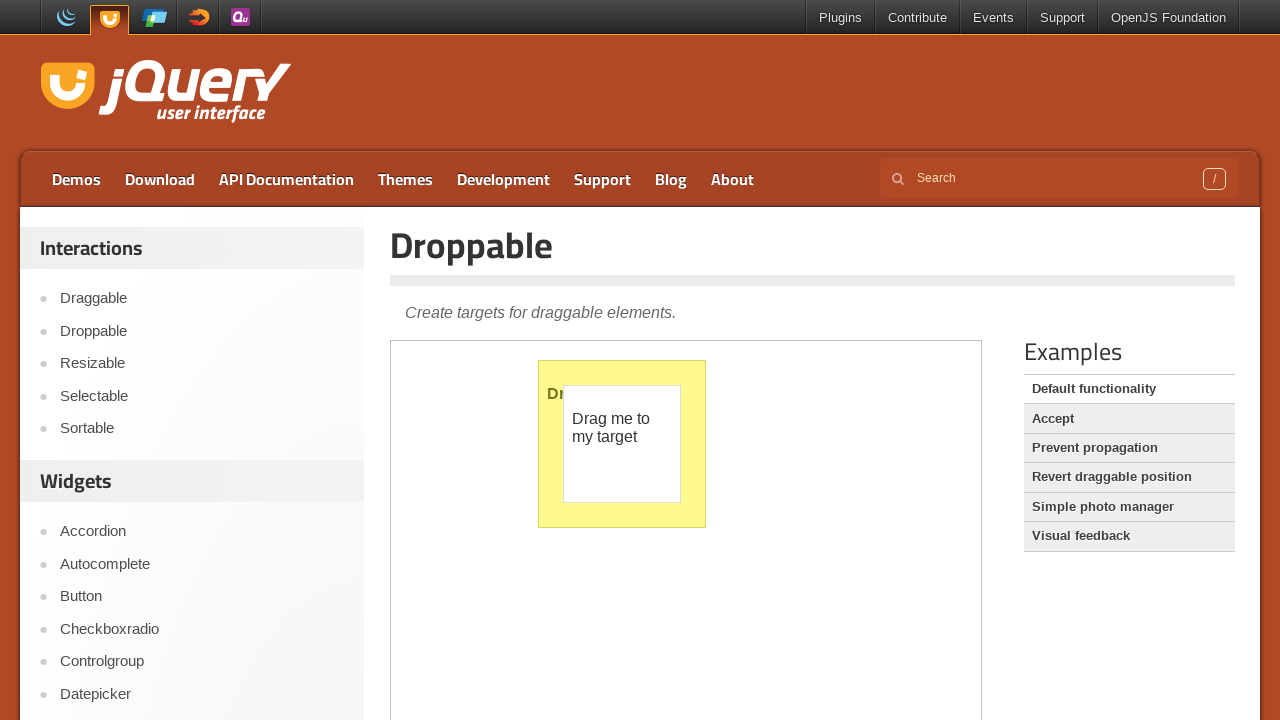